Tests drag and drop functionality by dragging a source element into a target drop zone within an iframe and validating the drop was successful.

Starting URL: https://jqueryui.com/droppable/#default

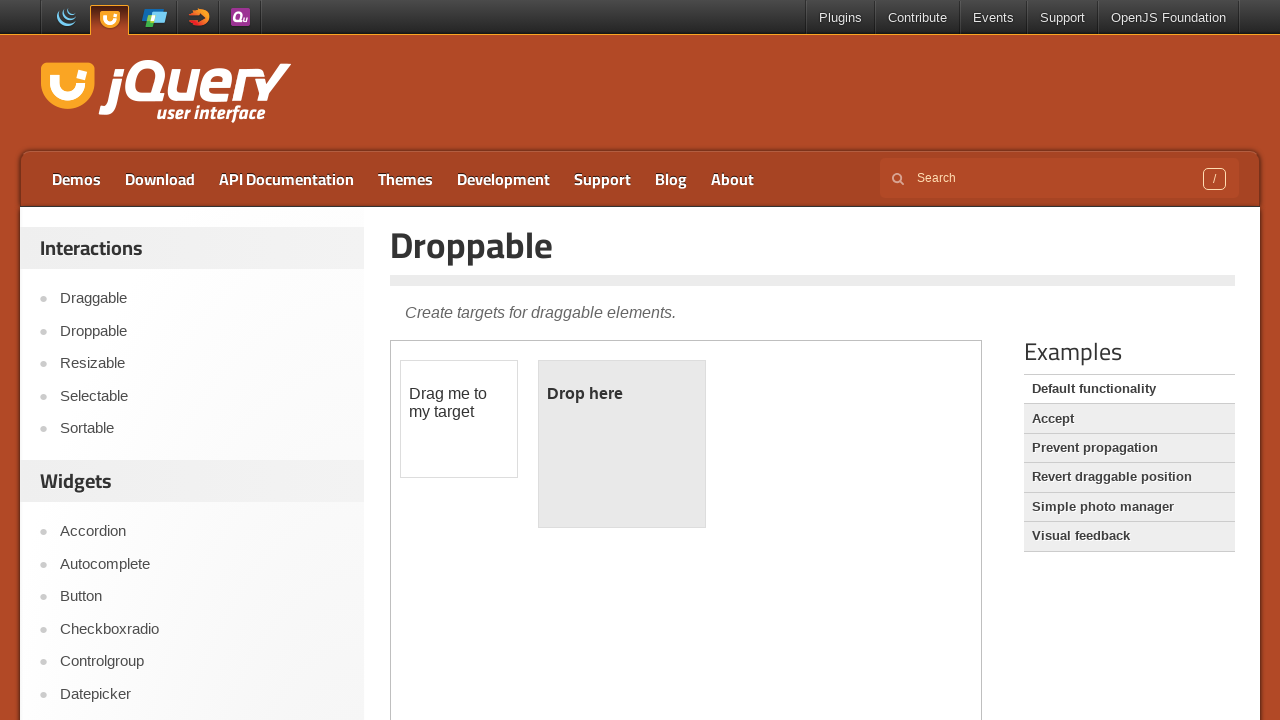

Reloaded the page to avoid stale elements
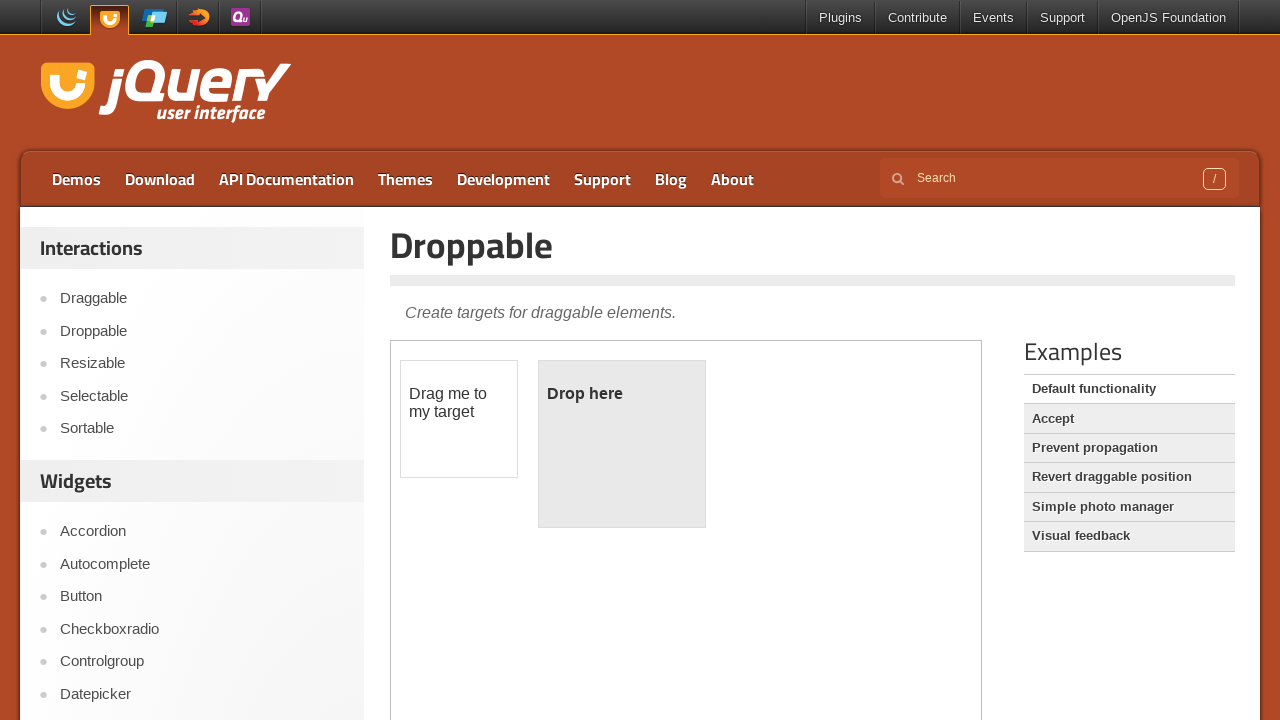

Located the iframe containing drag and drop elements
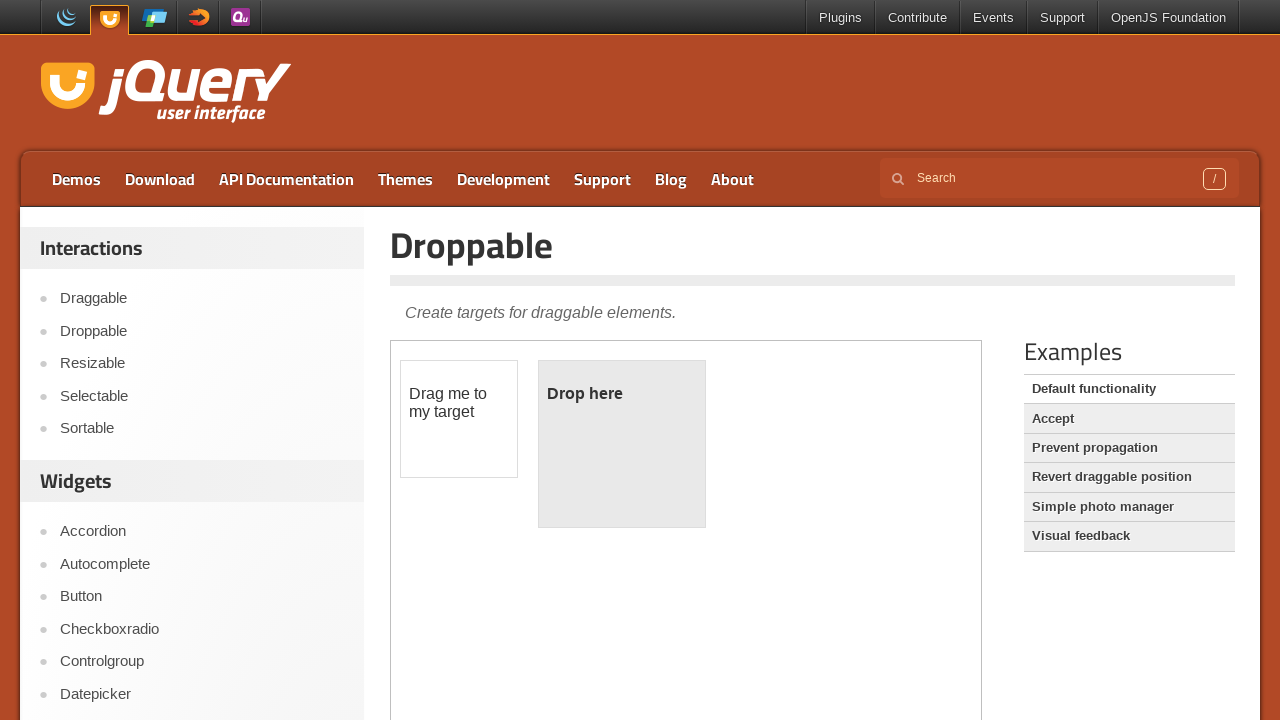

Located the draggable source element within the iframe
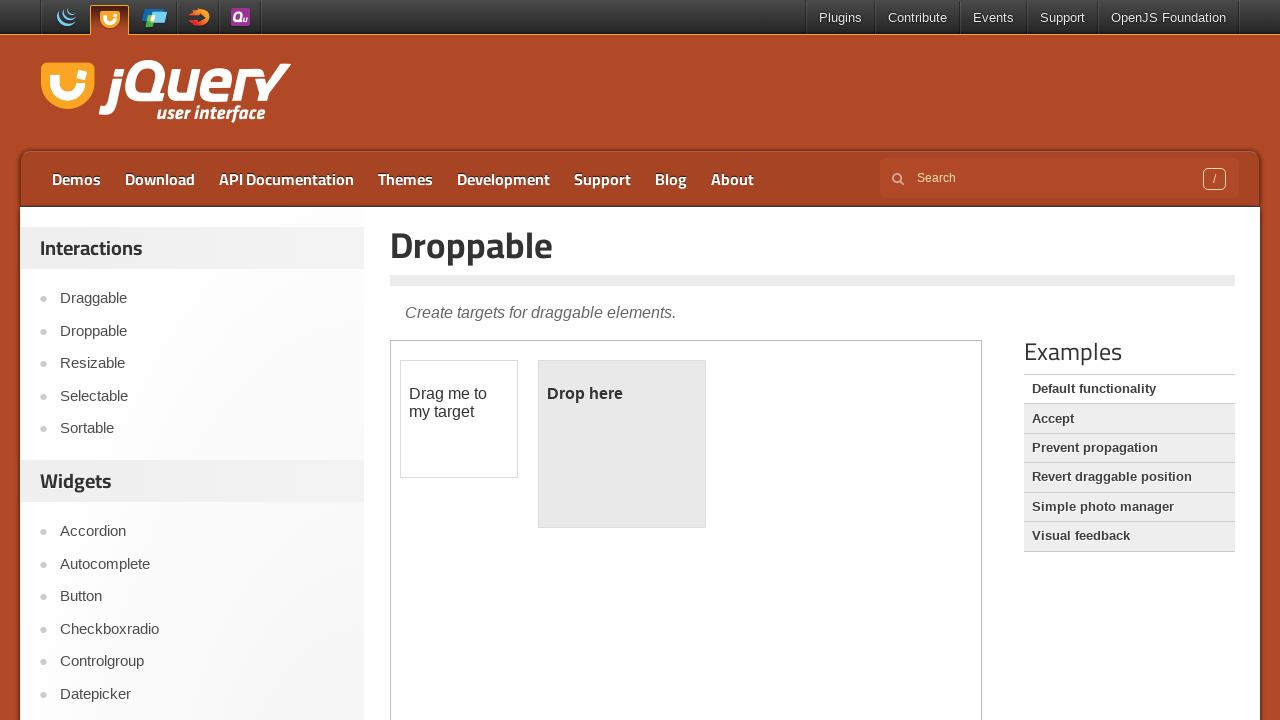

Located the droppable target element within the iframe
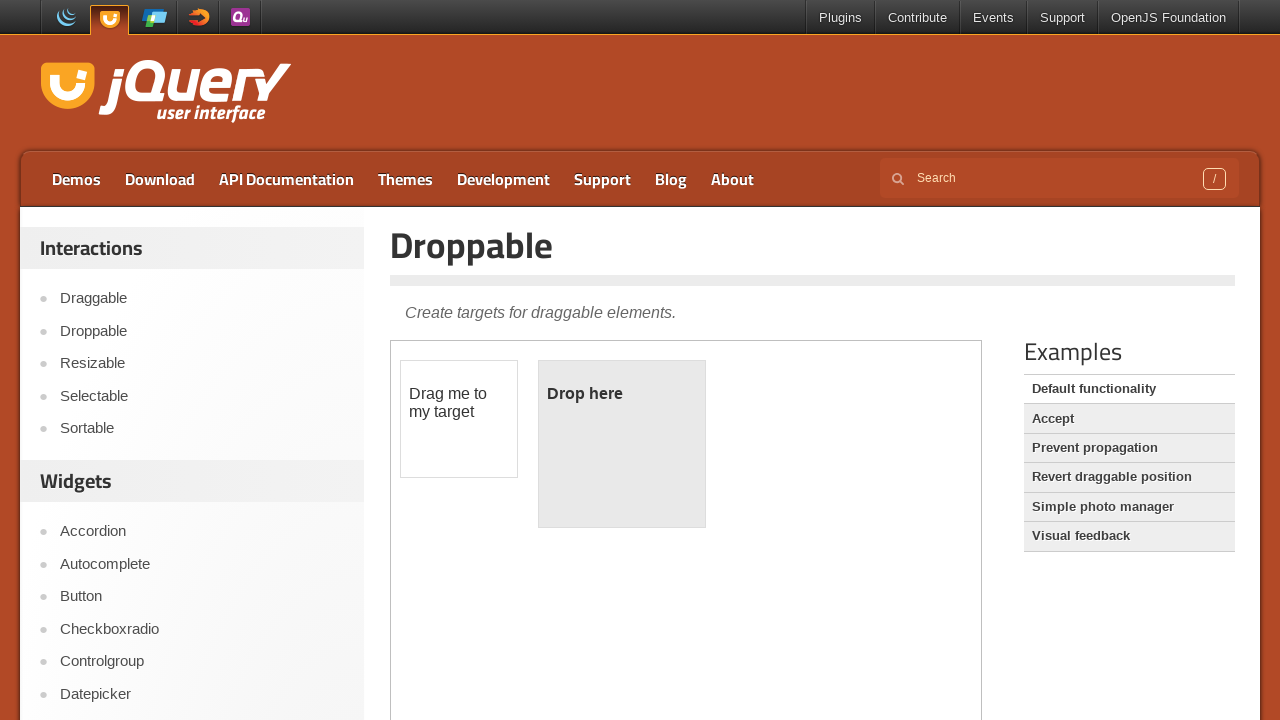

Dragged source element into target drop zone at (622, 444)
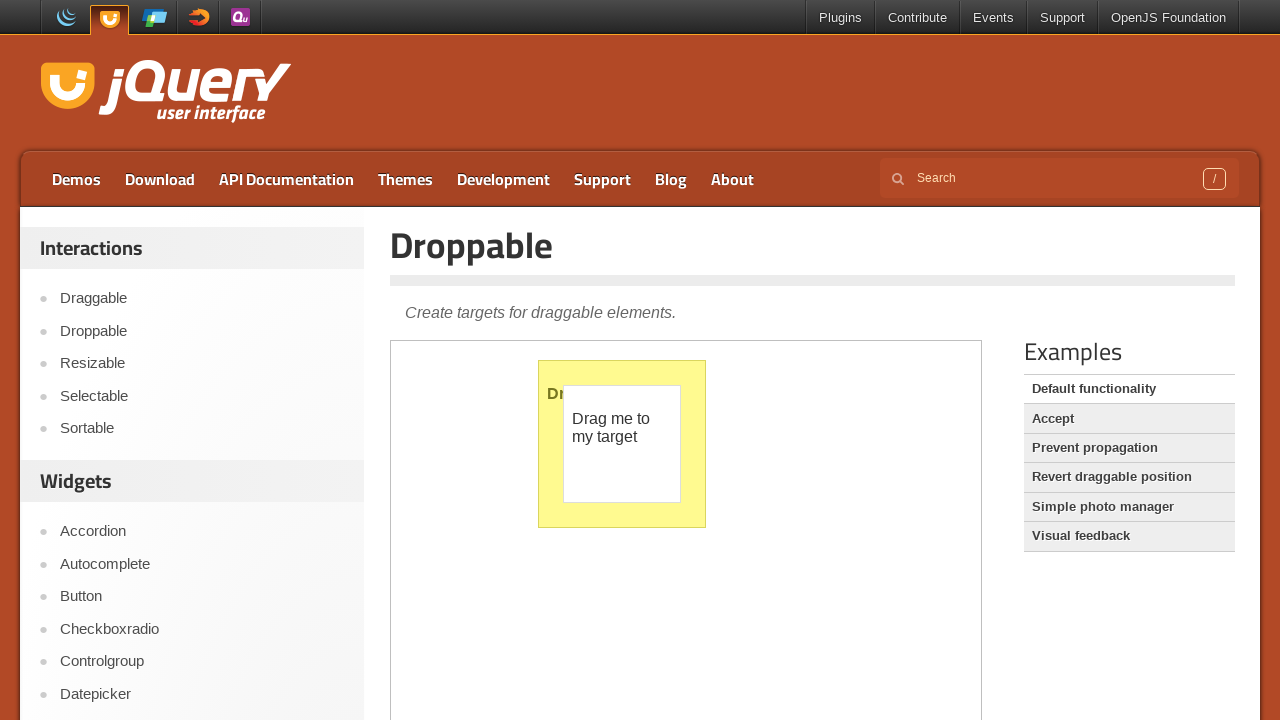

Validated that drop was successful and target element is ready
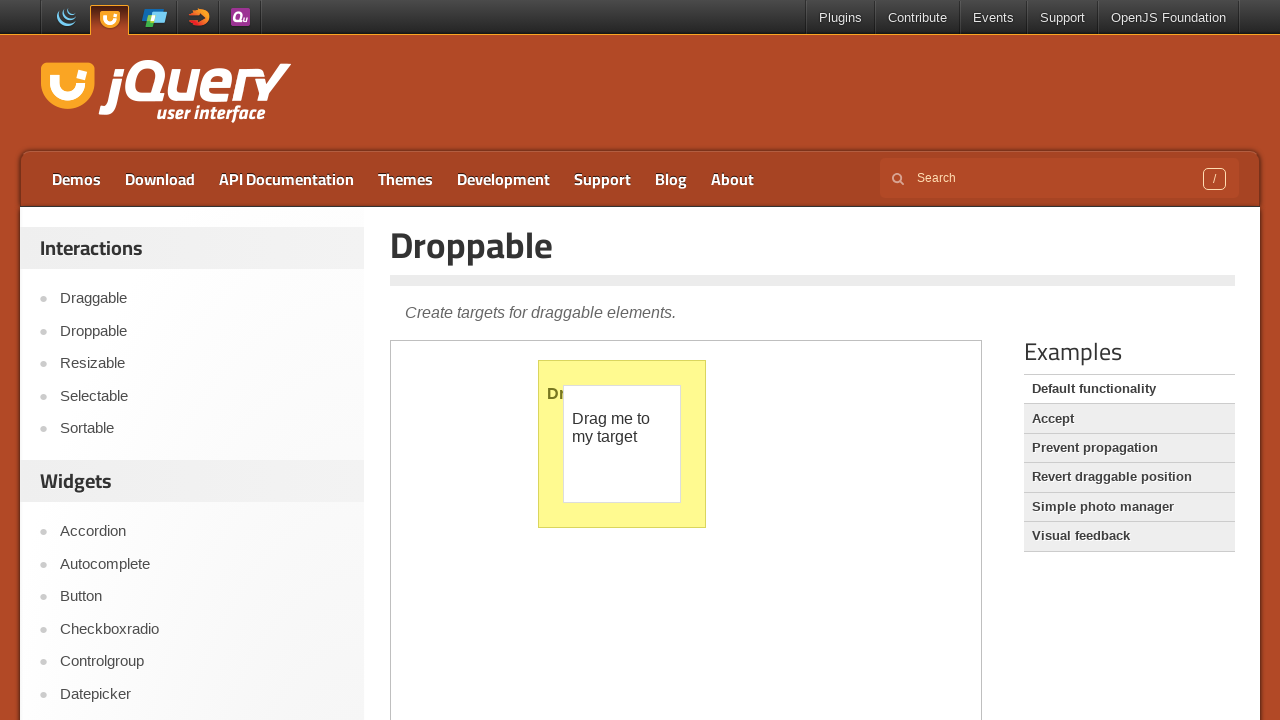

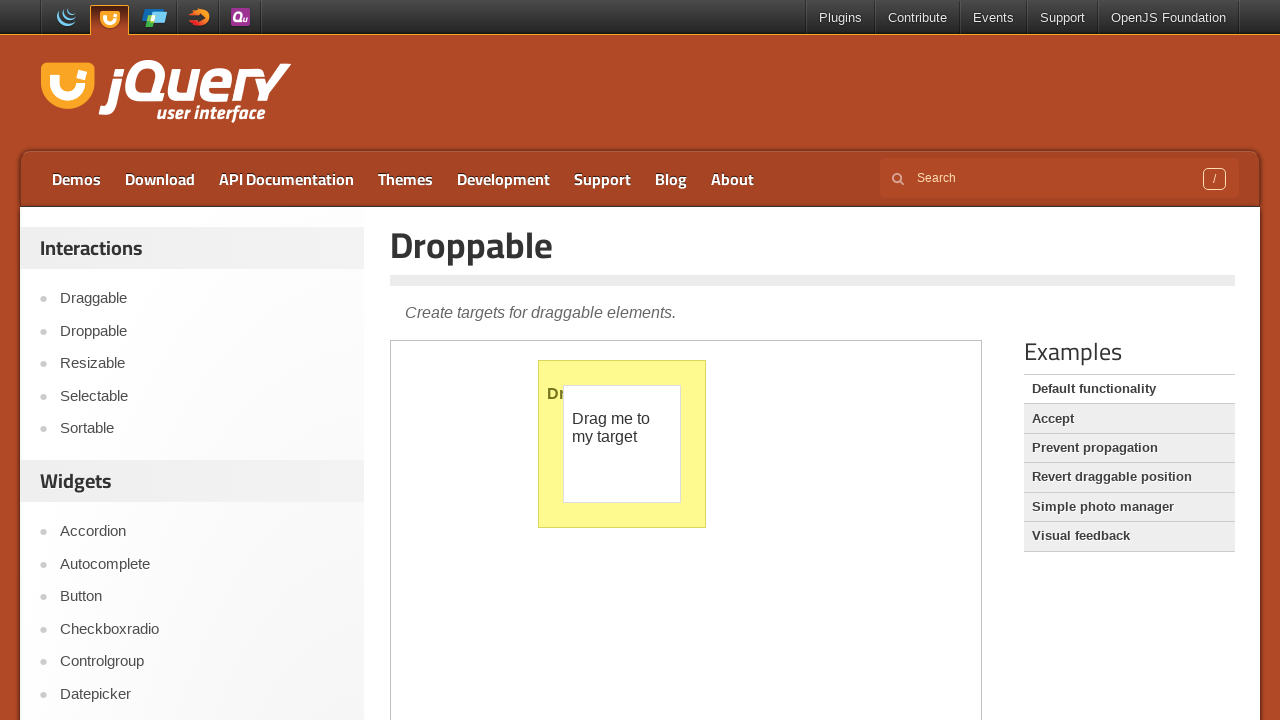